Tests clicking on a checkbox input element on the Selenium test inputs page

Starting URL: https://www.selenium.dev/selenium/web/inputs.html

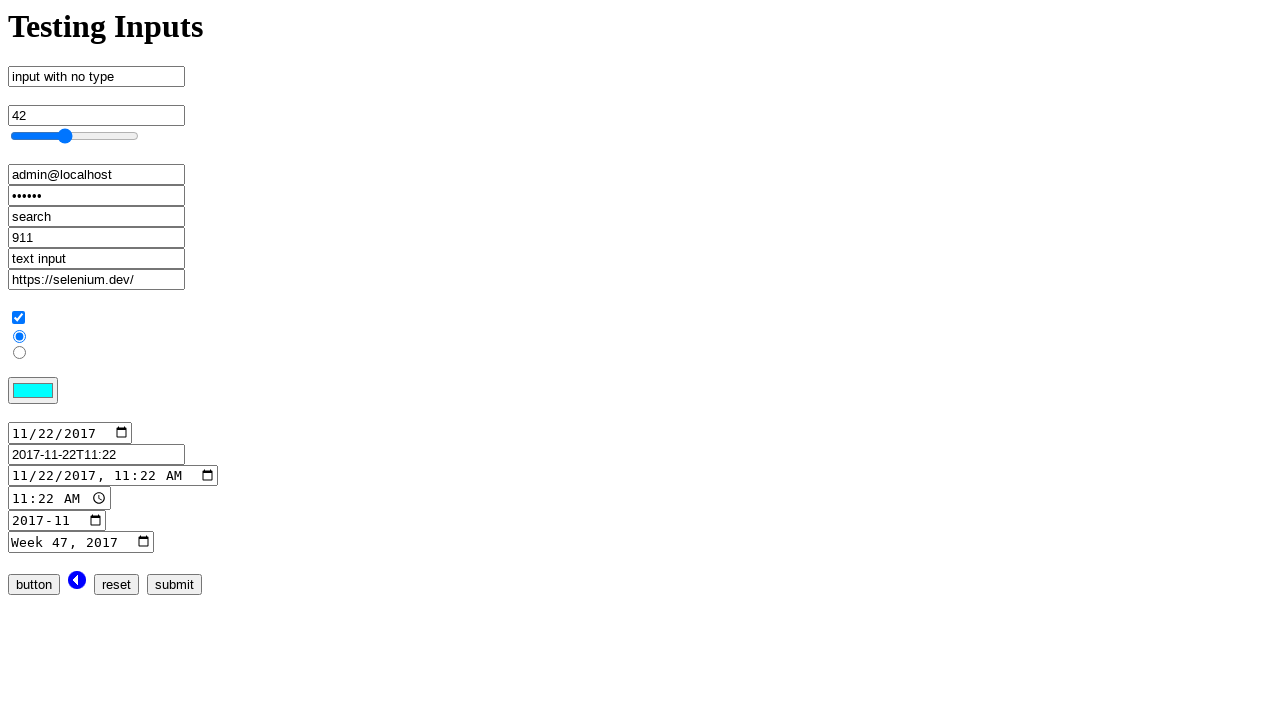

Waited for checkbox input element to be present on the page
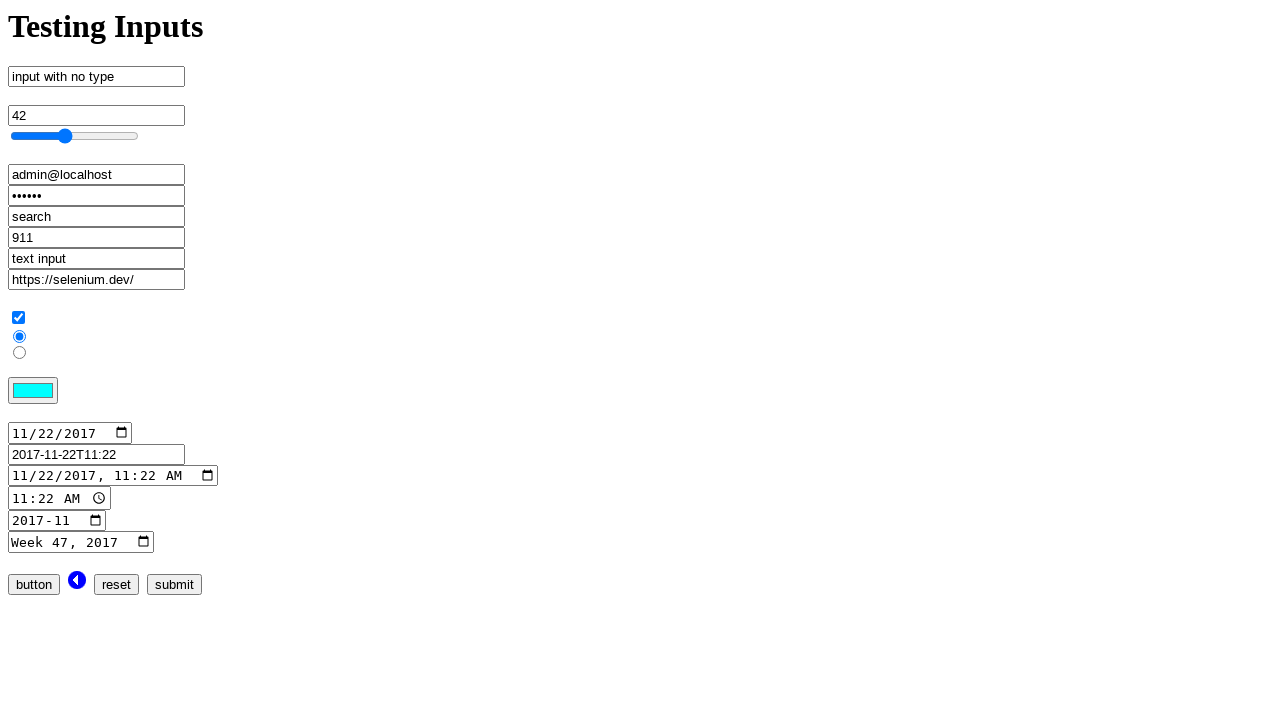

Clicked on the checkbox input element at (18, 318) on input[name='checkbox_input']
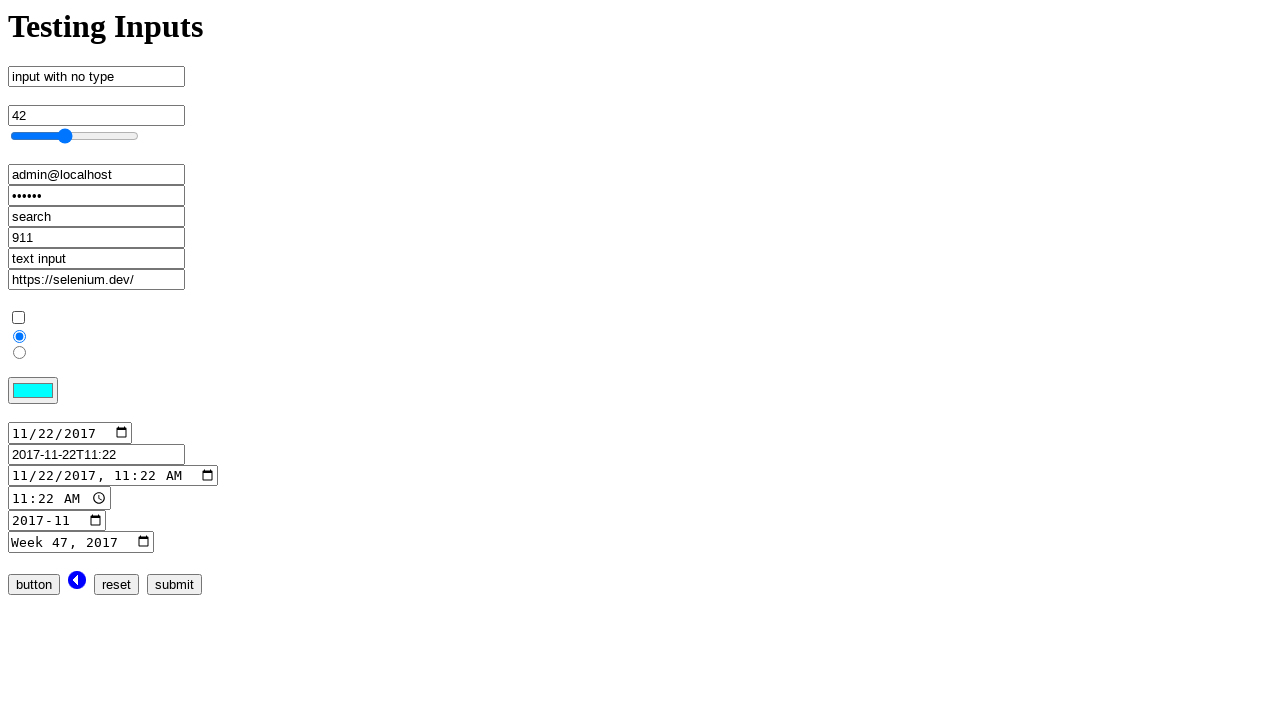

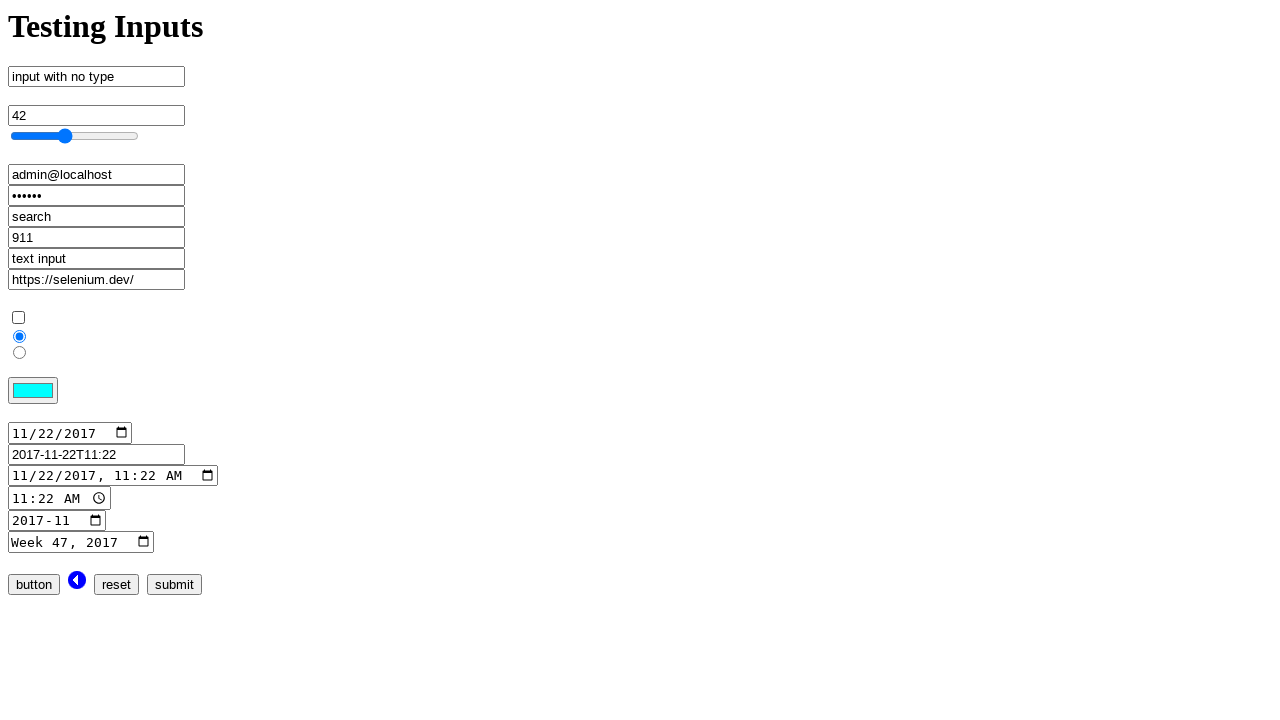